Tests a data types form by filling in all fields except zip code, submitting the form, and verifying that the zip code field shows an error (red/danger) while all other fields show success (green).

Starting URL: https://bonigarcia.dev/selenium-webdriver-java/data-types.html

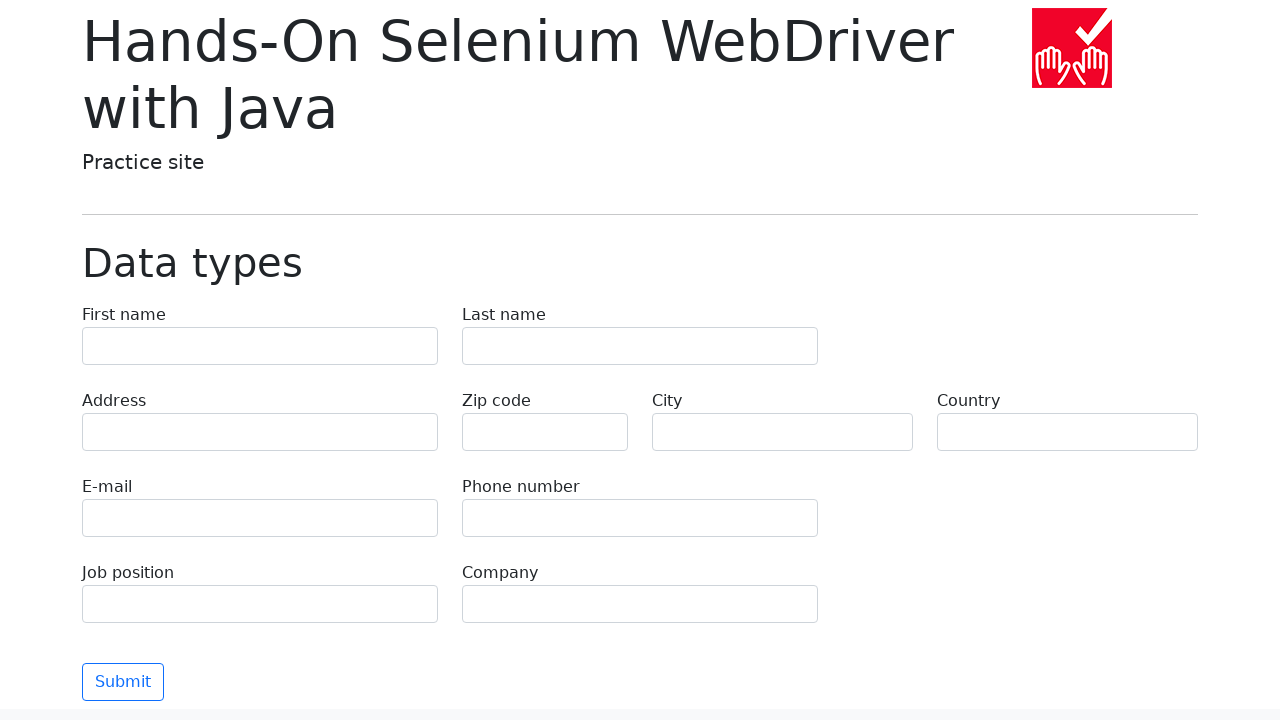

Waited for form field 'first-name' to load
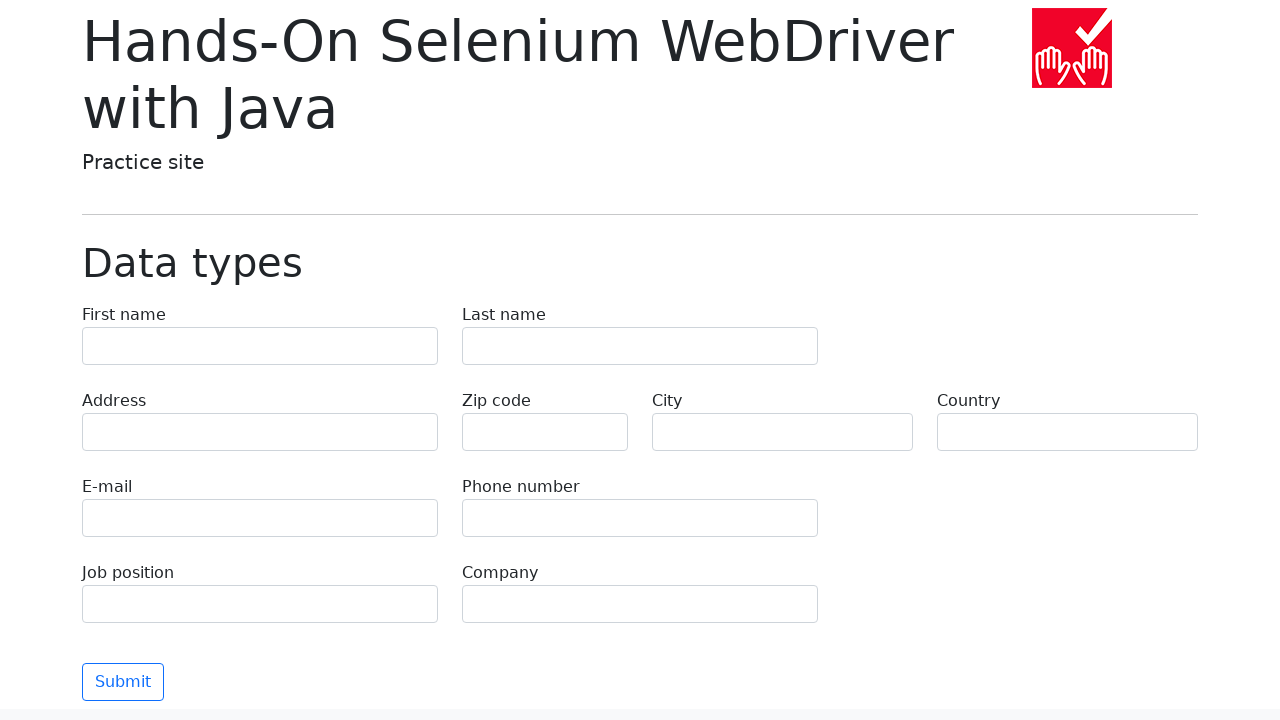

Filled field 'first-name' with value (empty for zip-code) on input[name='first-name']
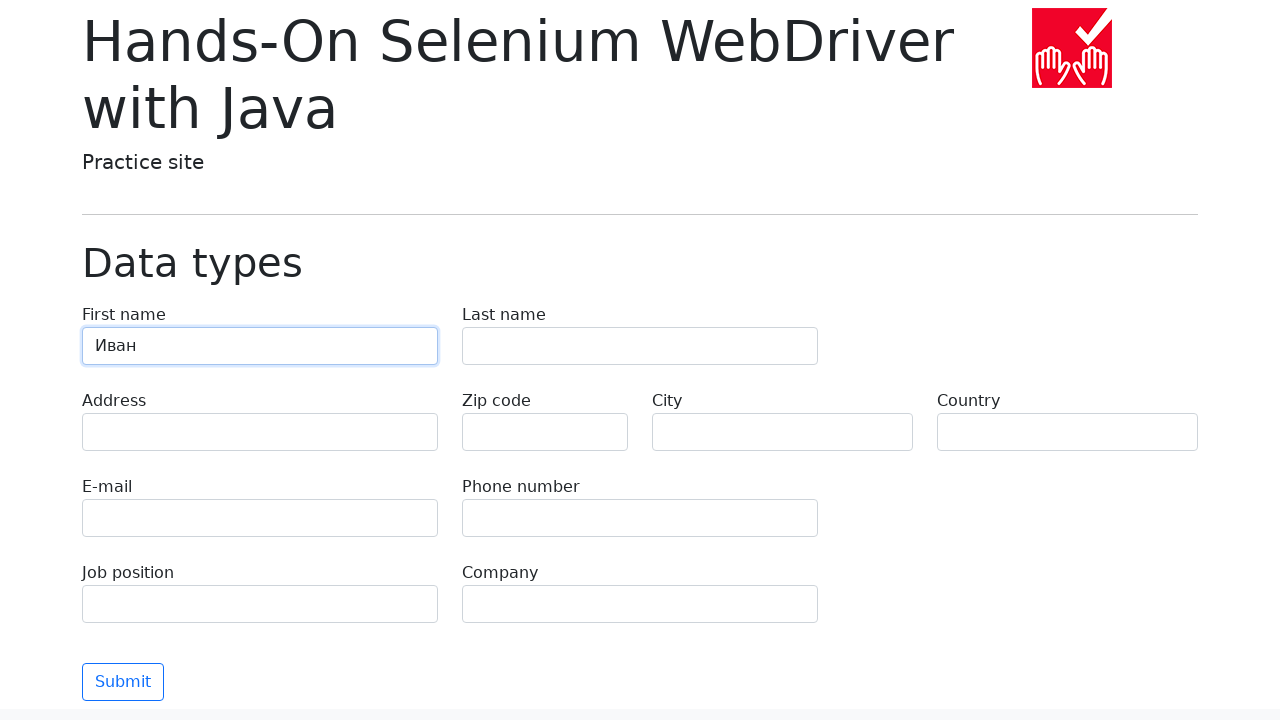

Waited for form field 'last-name' to load
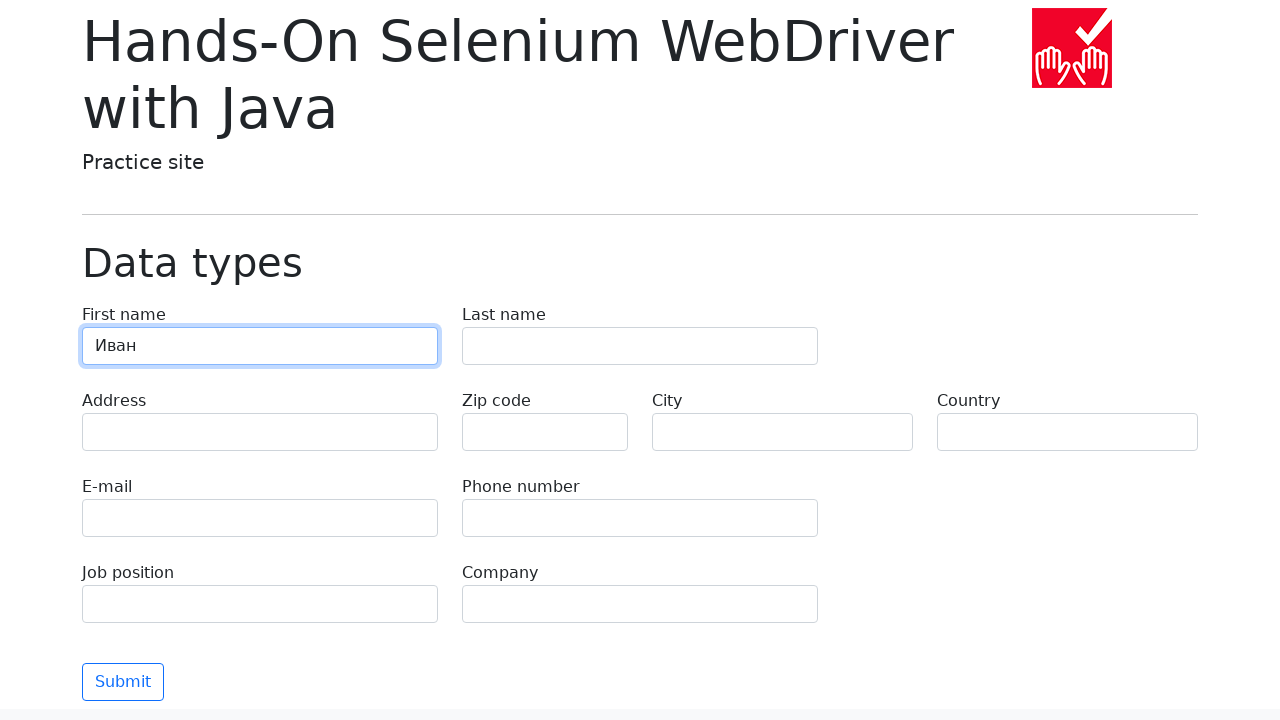

Filled field 'last-name' with value (empty for zip-code) on input[name='last-name']
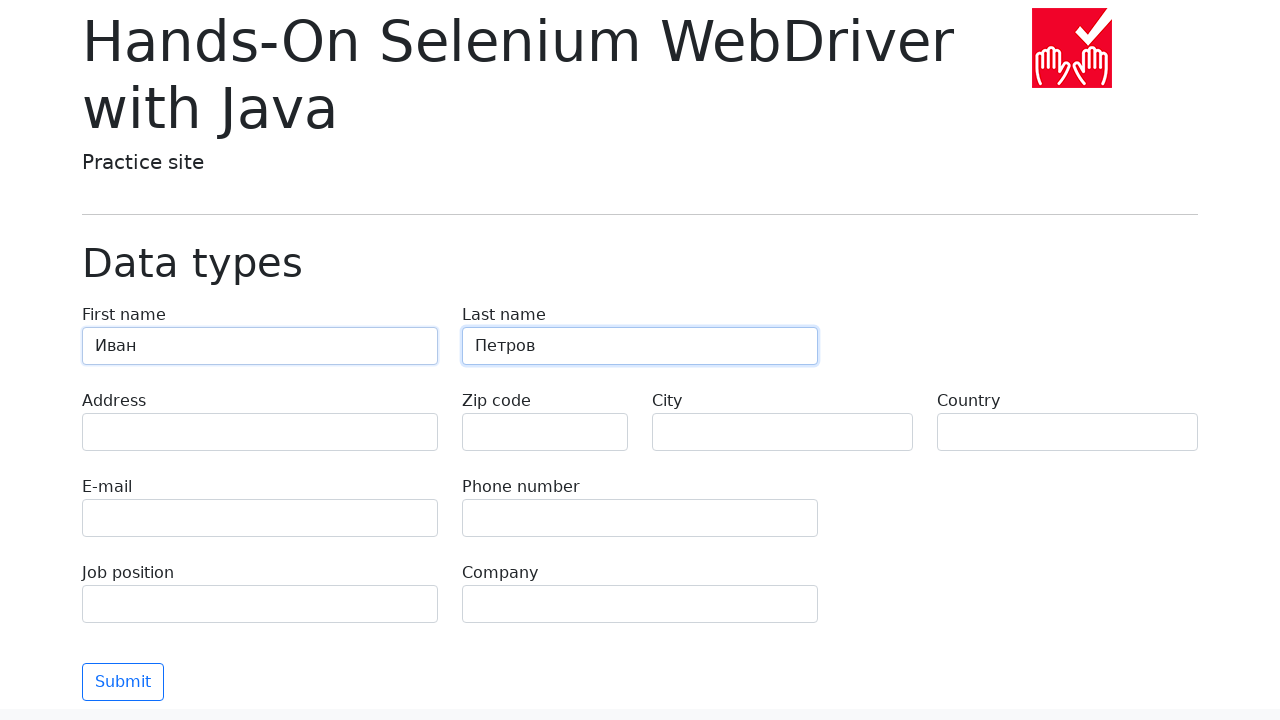

Waited for form field 'address' to load
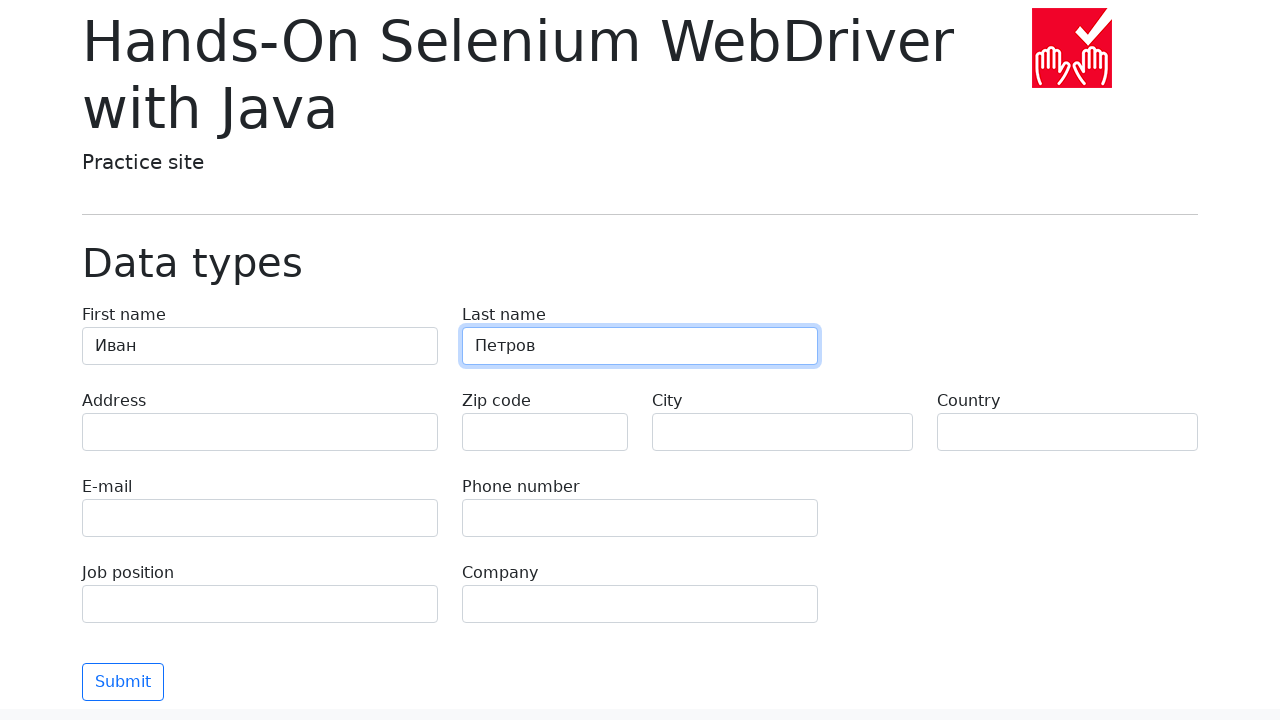

Filled field 'address' with value (empty for zip-code) on input[name='address']
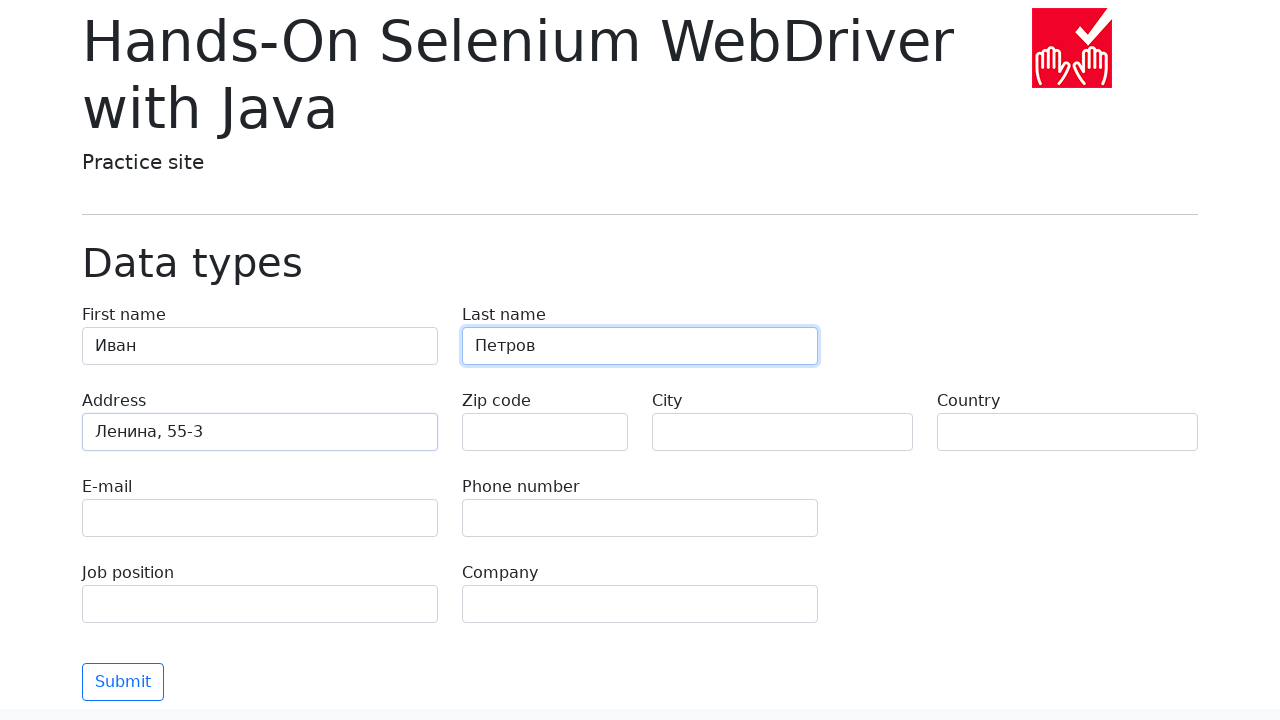

Waited for form field 'zip-code' to load
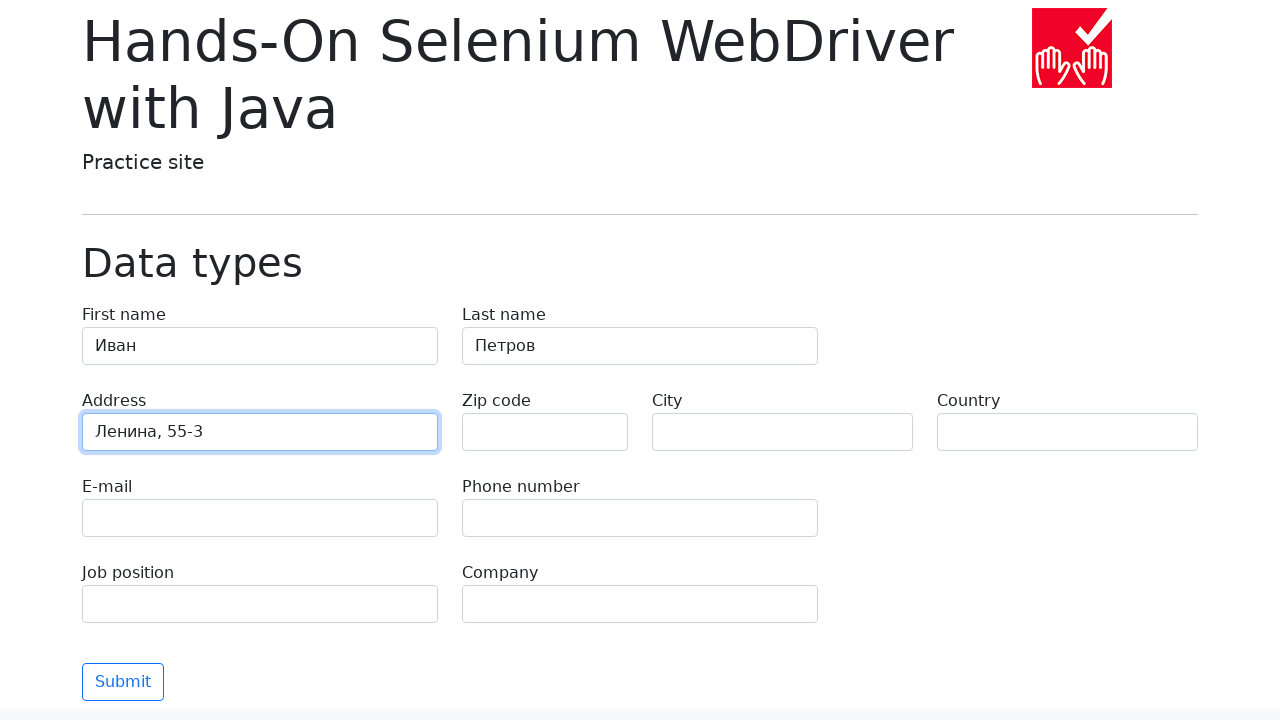

Filled field 'zip-code' with value (empty for zip-code) on input[name='zip-code']
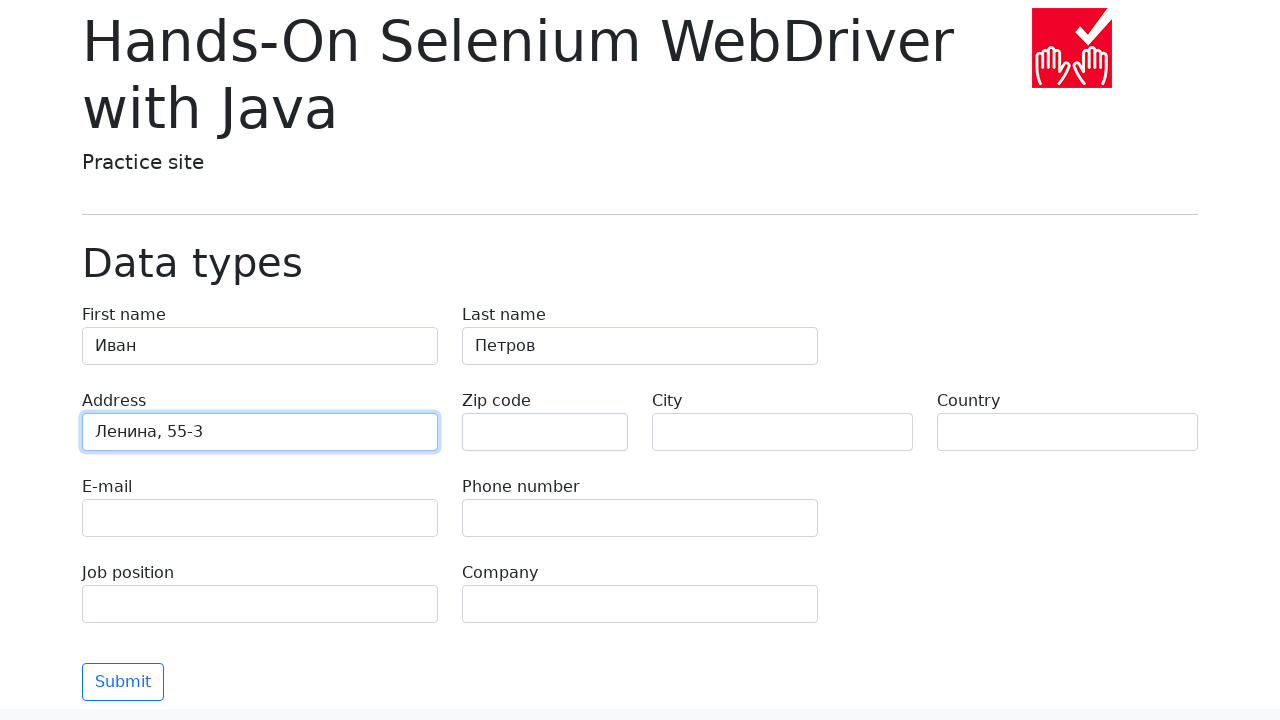

Waited for form field 'city' to load
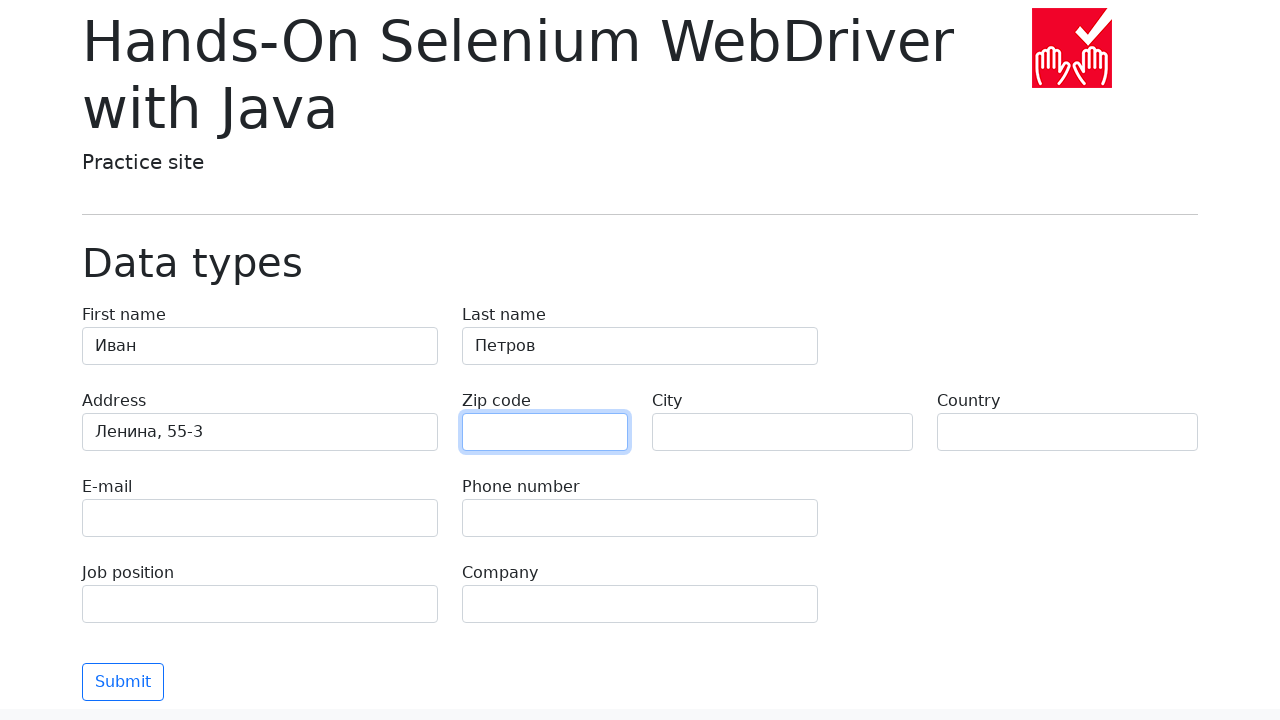

Filled field 'city' with value (empty for zip-code) on input[name='city']
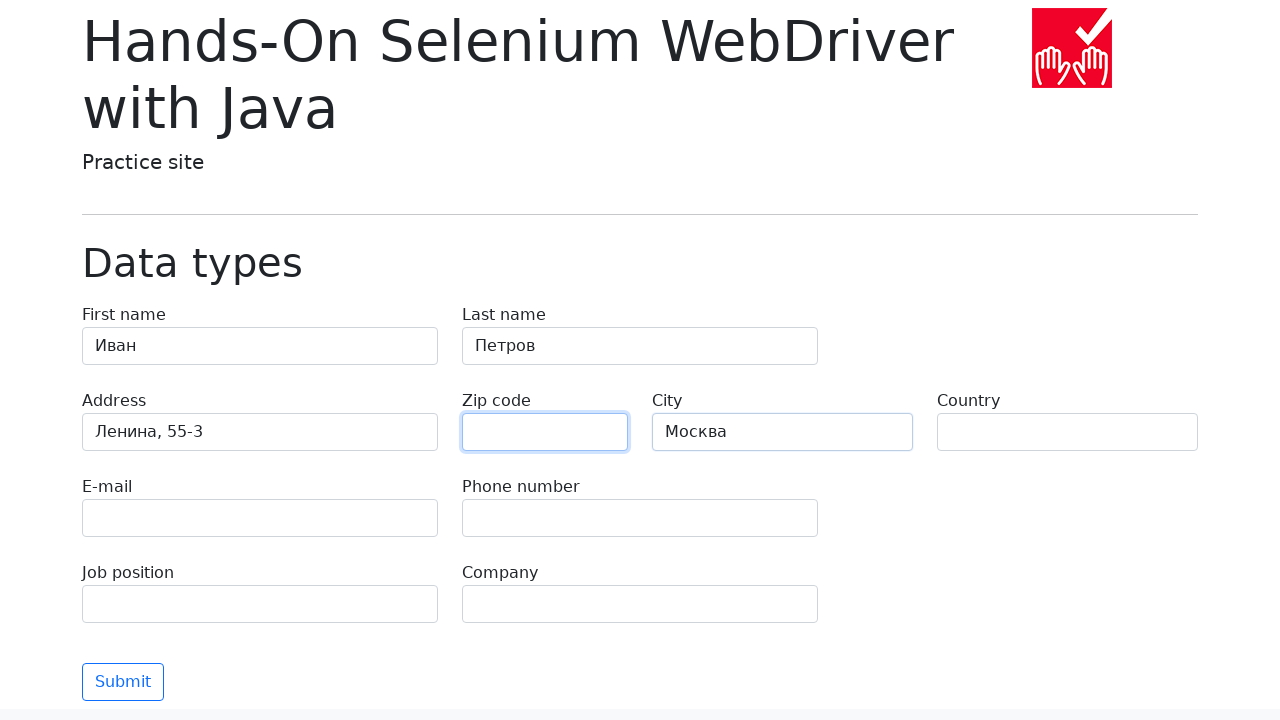

Waited for form field 'country' to load
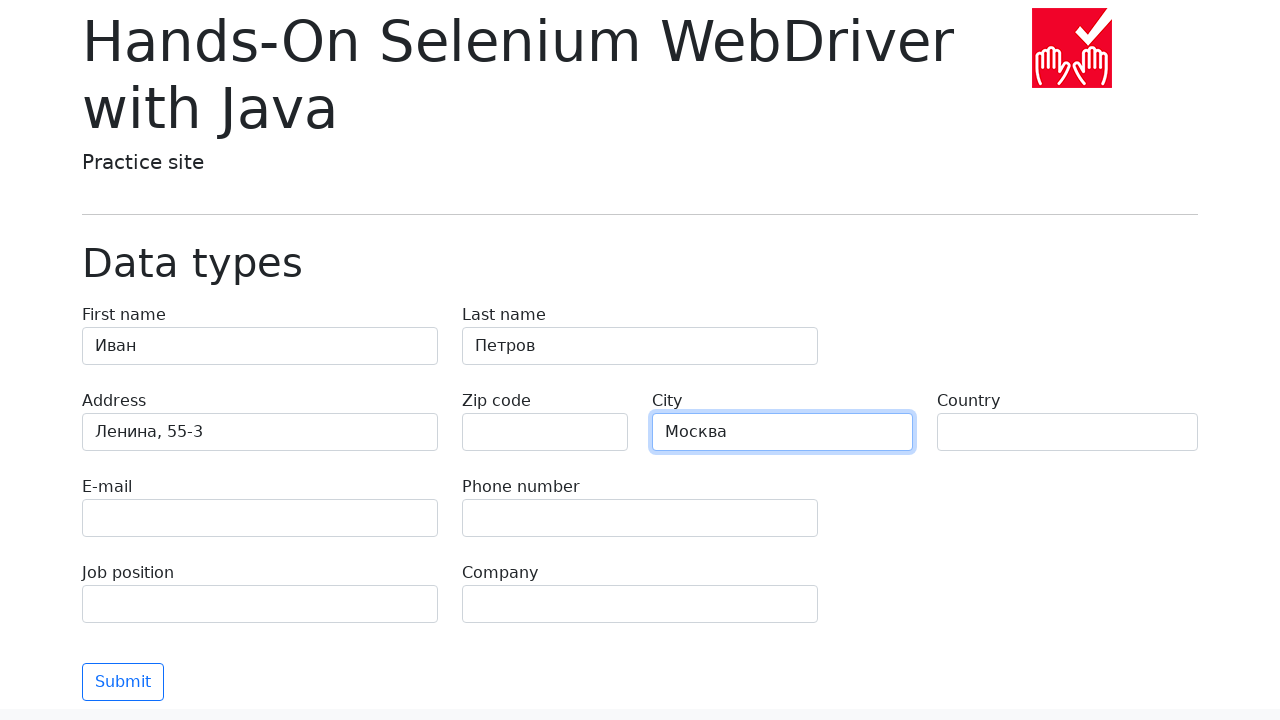

Filled field 'country' with value (empty for zip-code) on input[name='country']
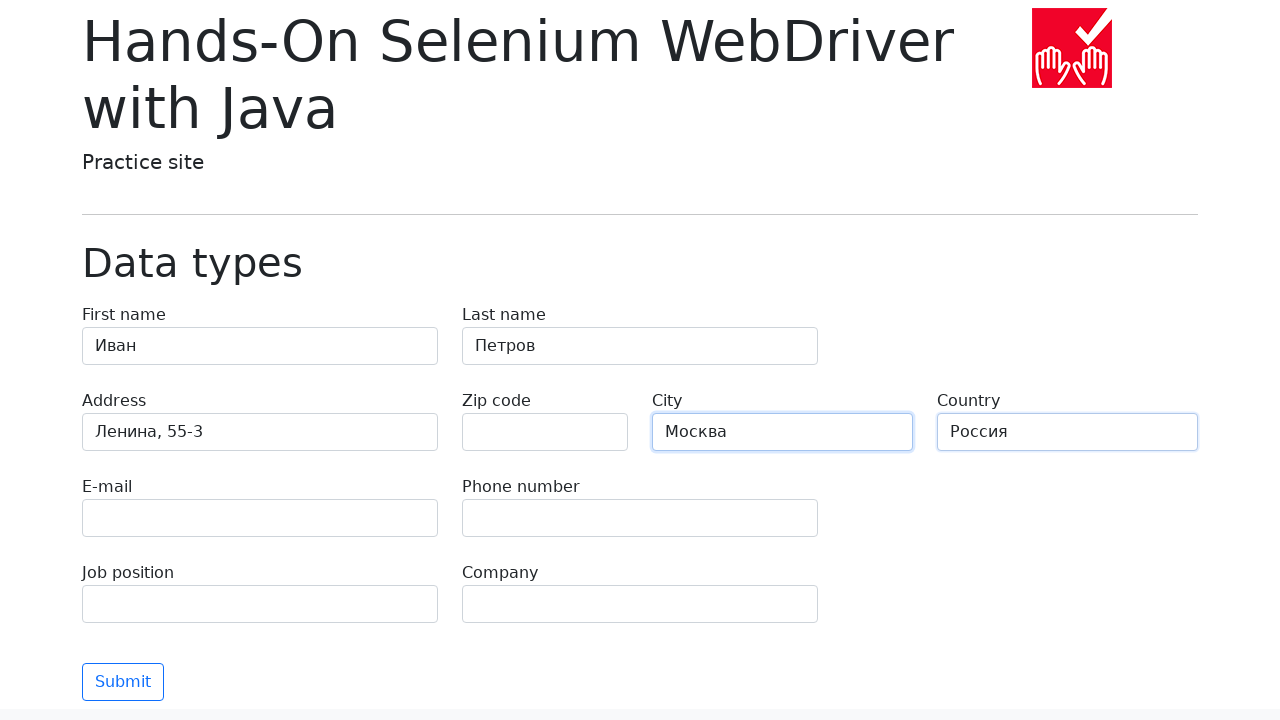

Waited for form field 'e-mail' to load
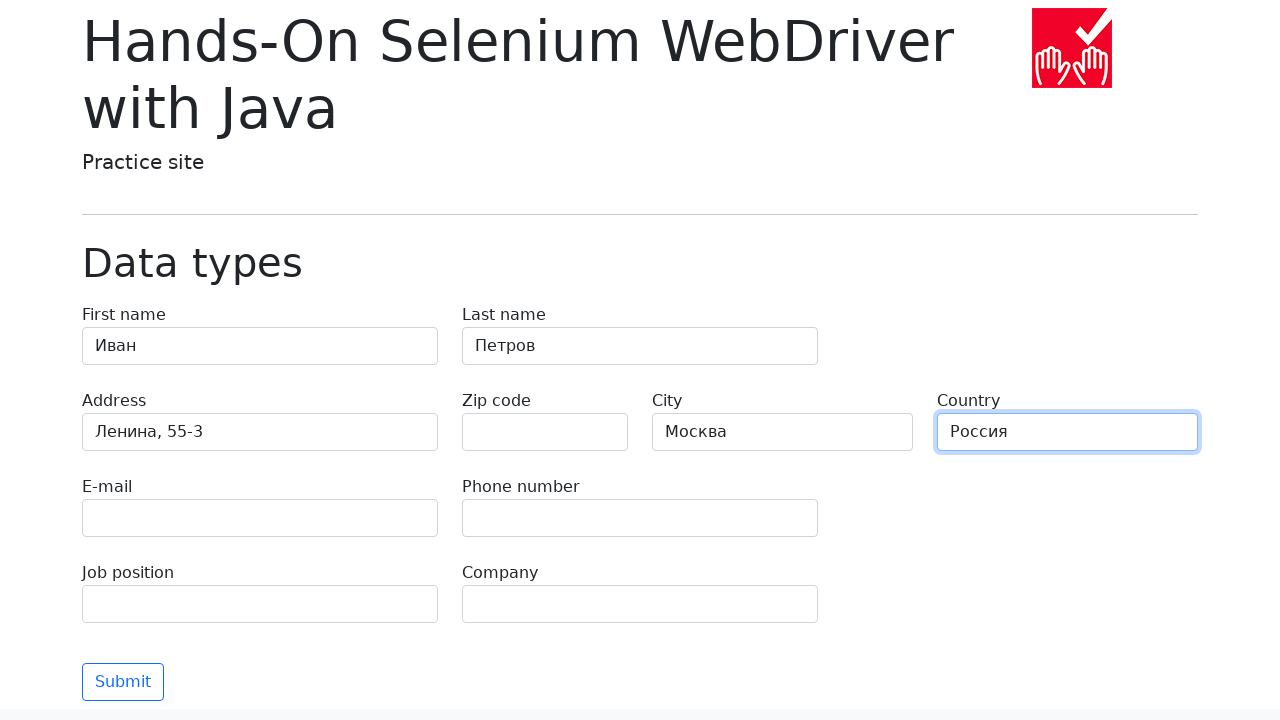

Filled field 'e-mail' with value (empty for zip-code) on input[name='e-mail']
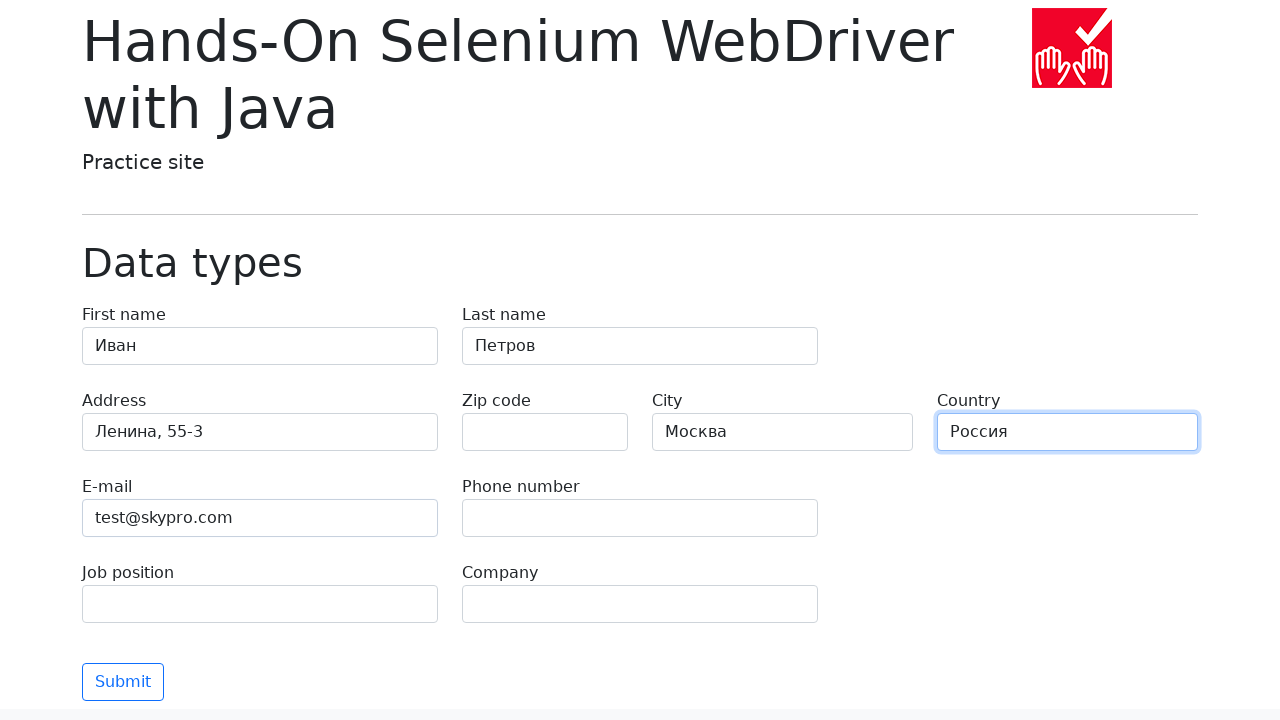

Waited for form field 'phone' to load
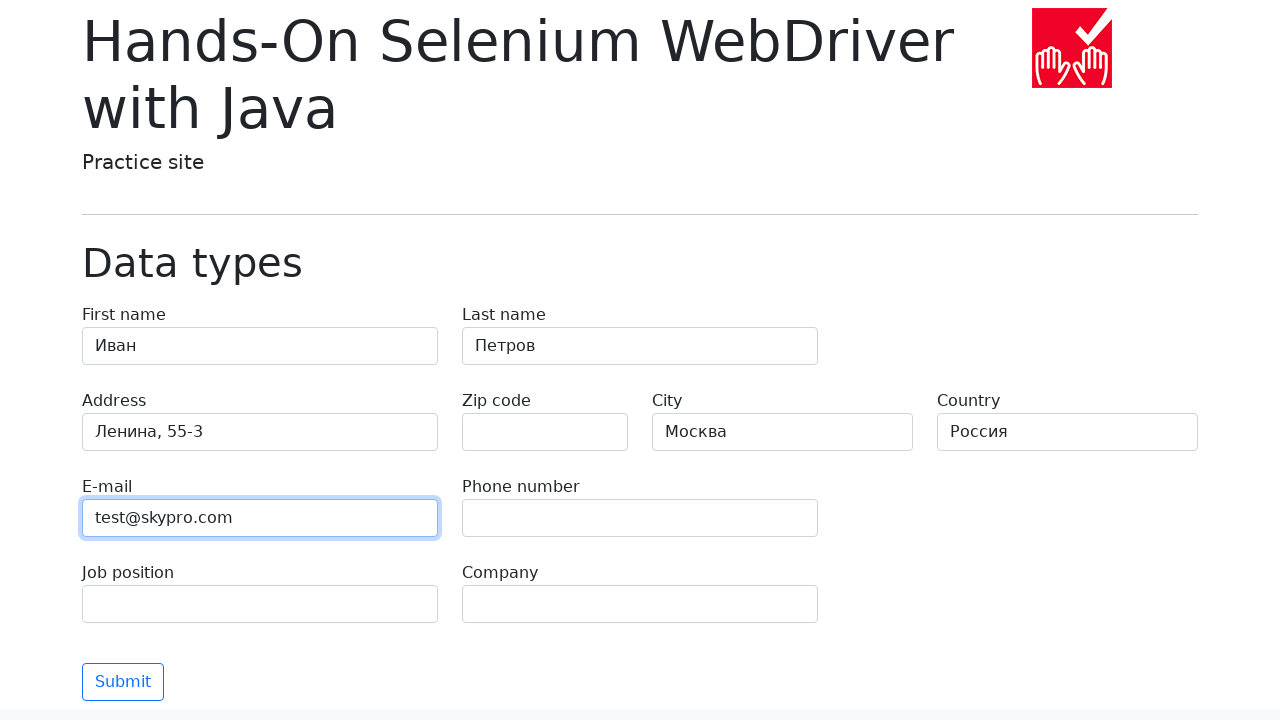

Filled field 'phone' with value (empty for zip-code) on input[name='phone']
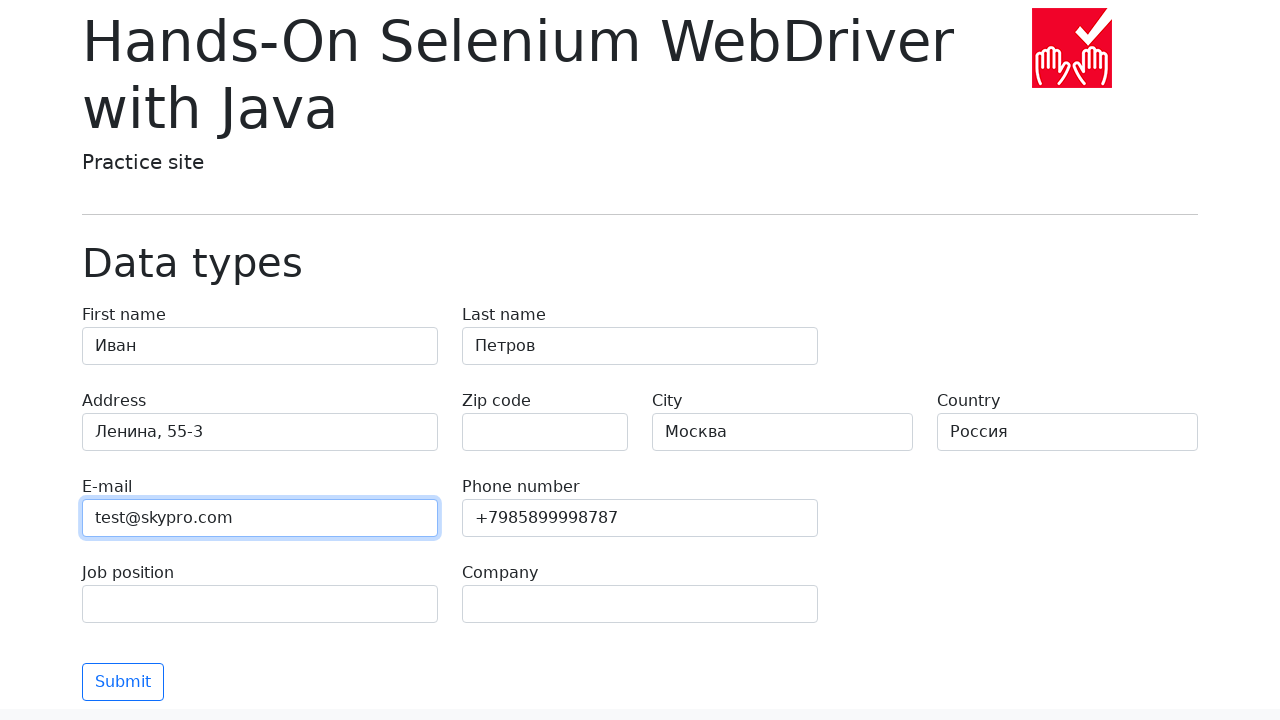

Waited for form field 'job-position' to load
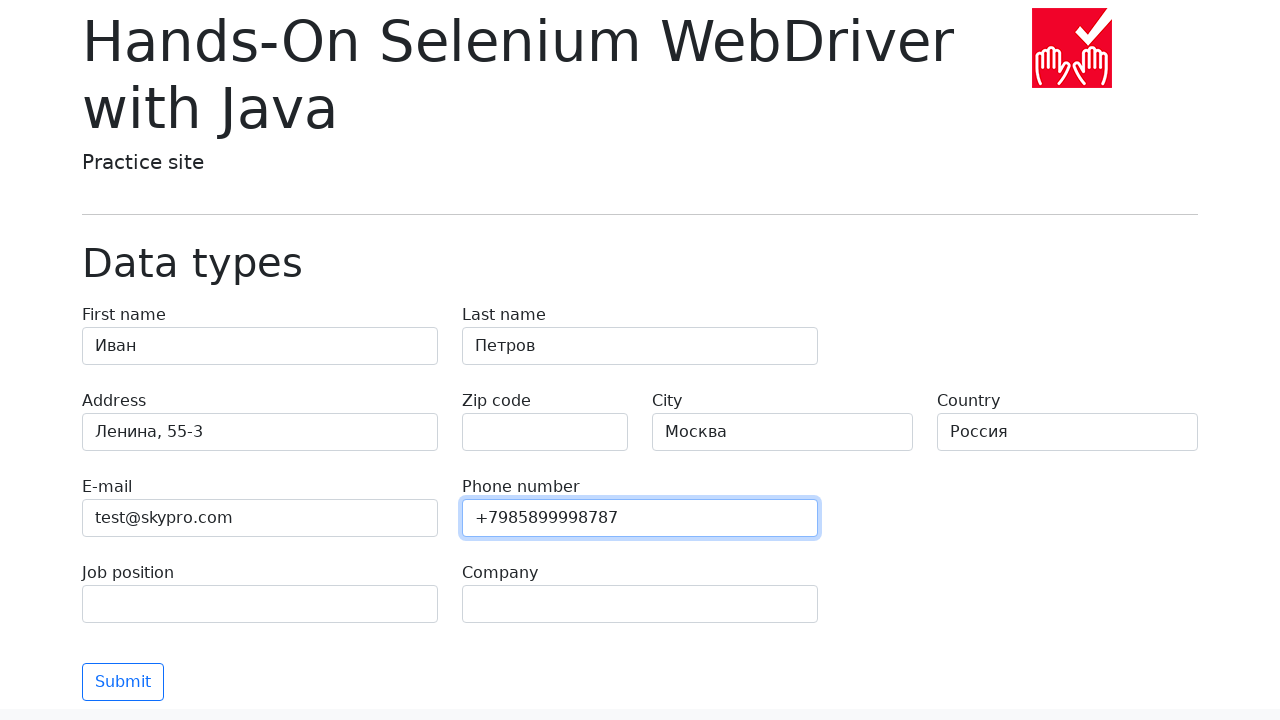

Filled field 'job-position' with value (empty for zip-code) on input[name='job-position']
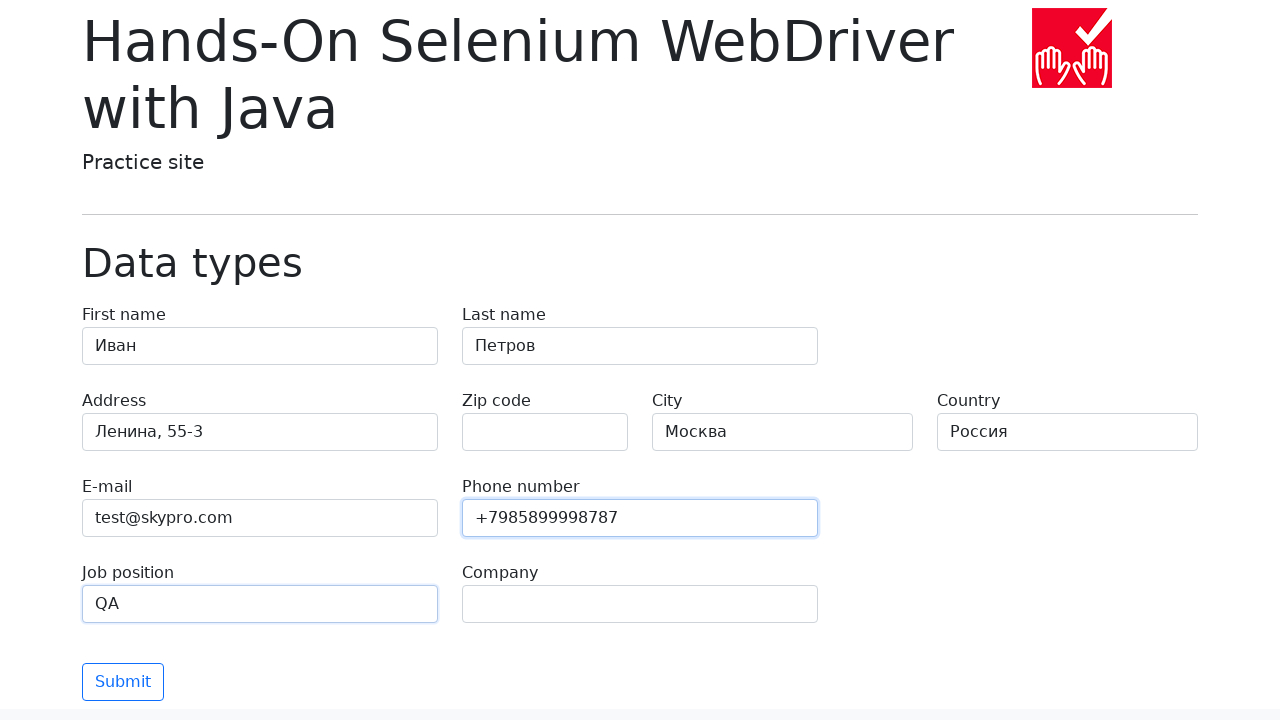

Waited for form field 'company' to load
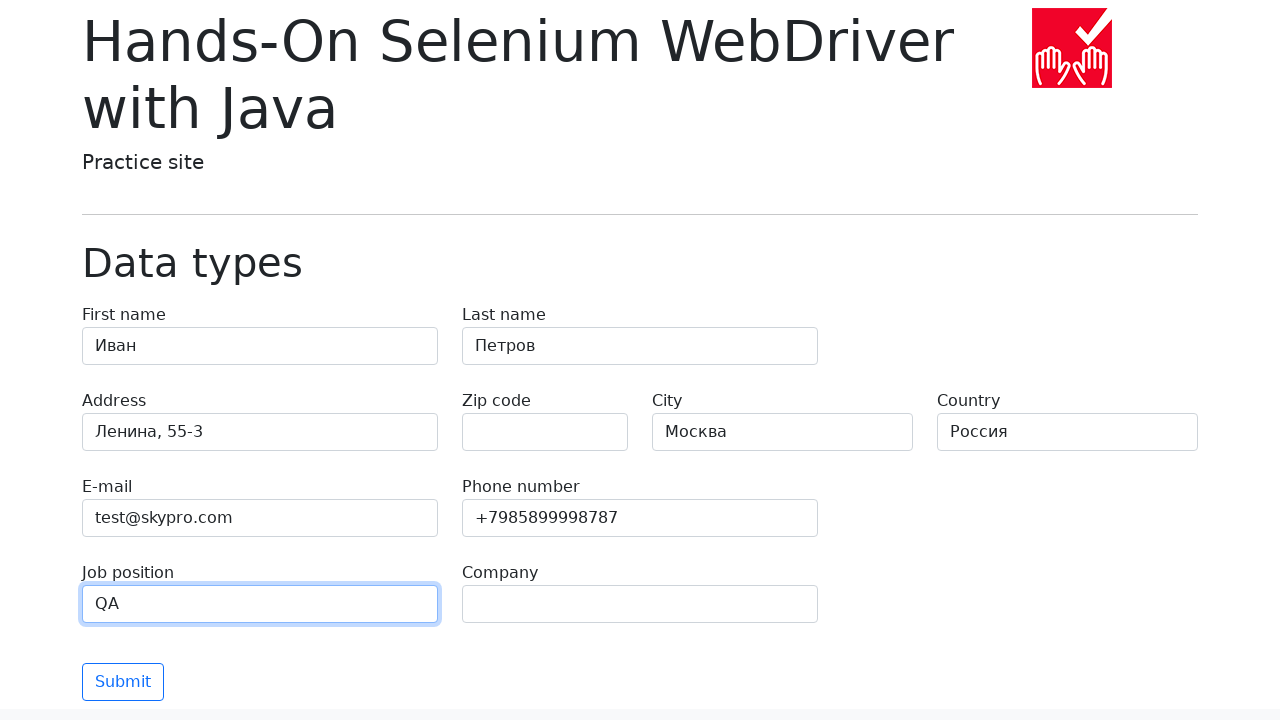

Filled field 'company' with value (empty for zip-code) on input[name='company']
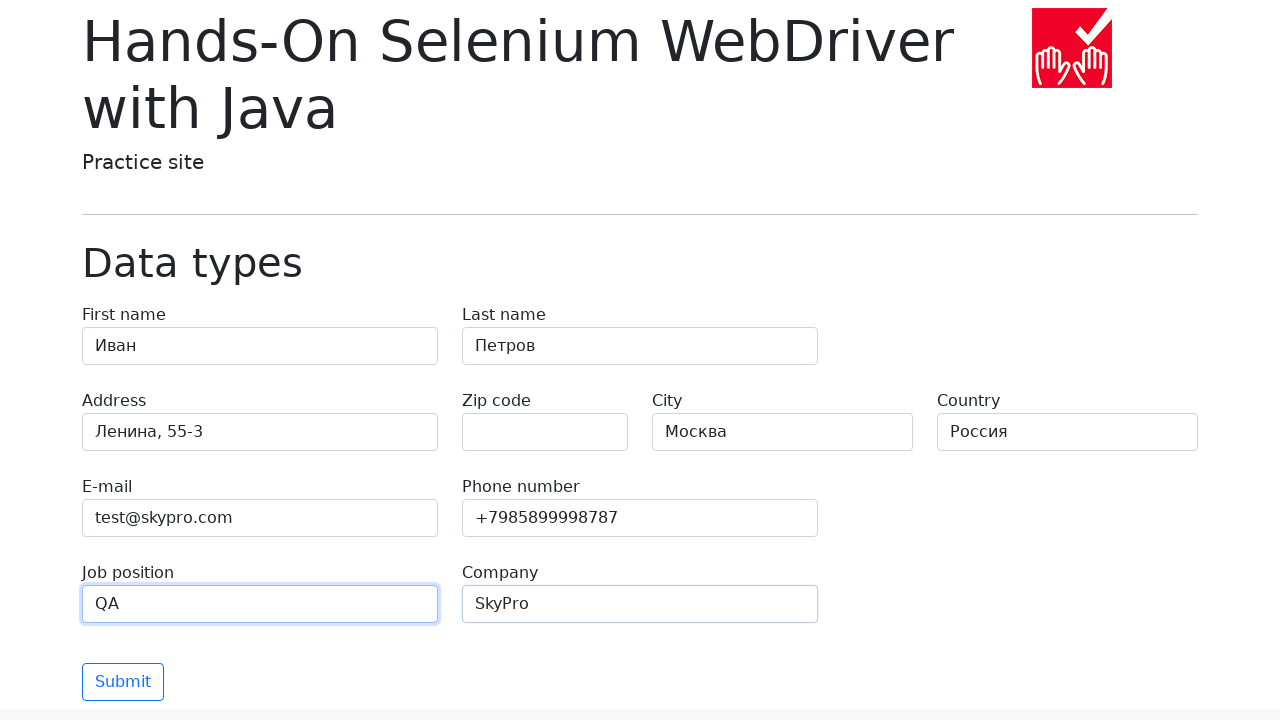

Clicked submit button to submit the form at (123, 682) on [type="submit"]
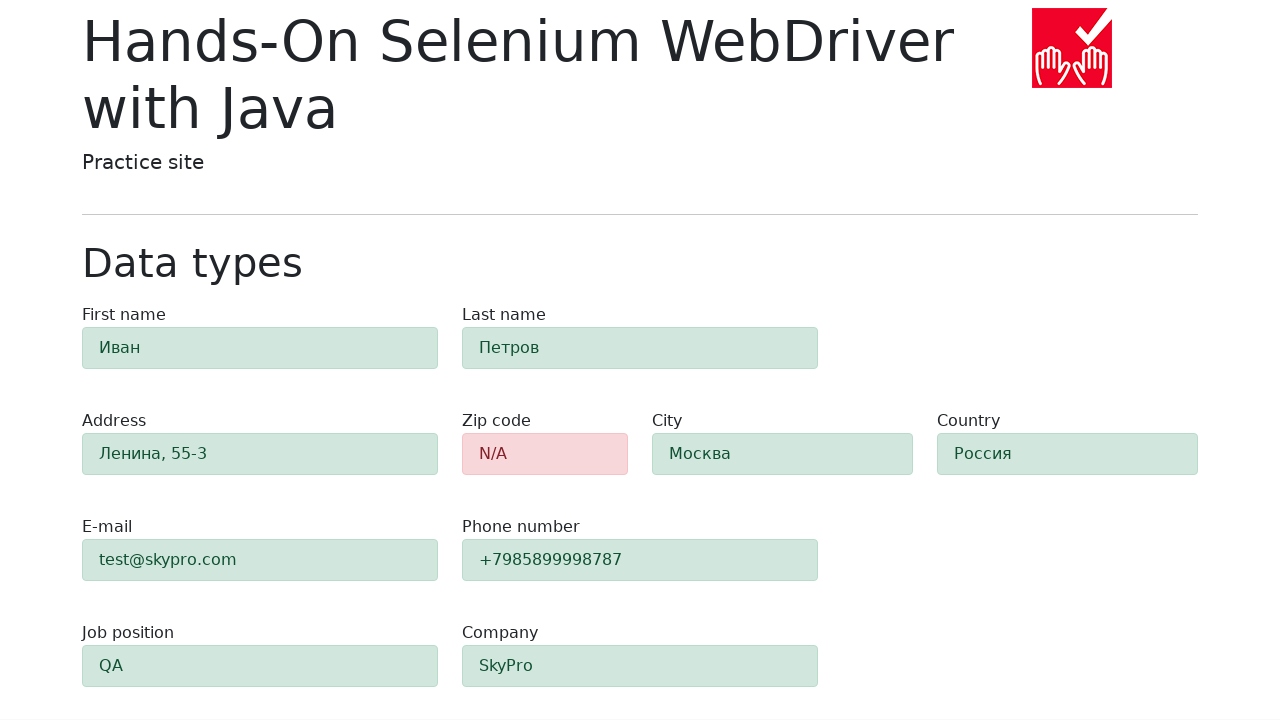

Waited for zip-code element to be visible
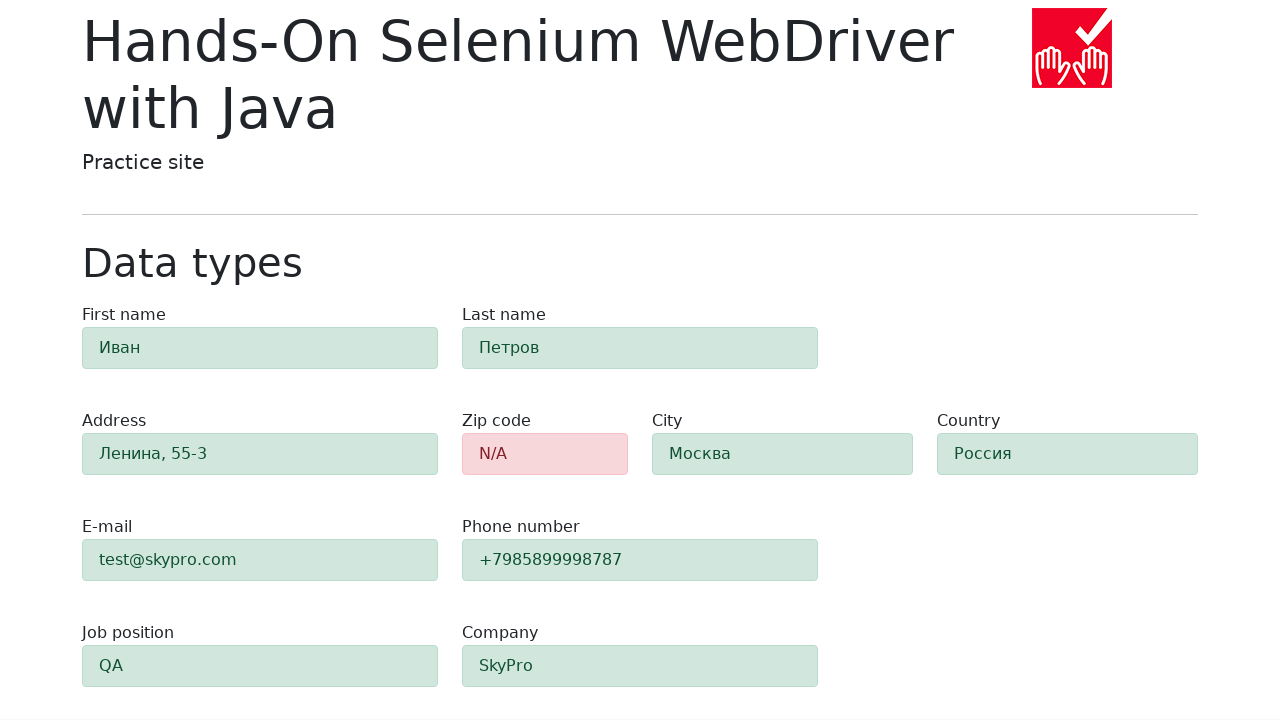

Verified zip-code field displays error state (alert-danger class)
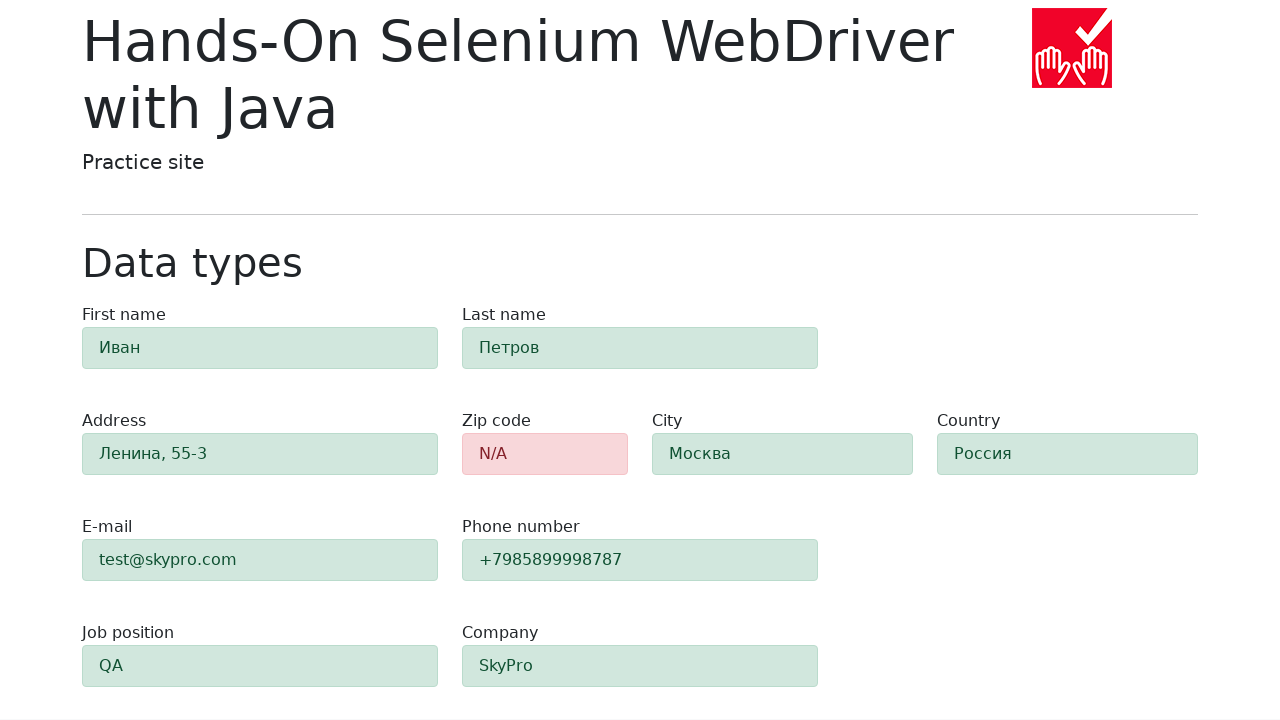

Verified field 'first-name' shows success state (success class)
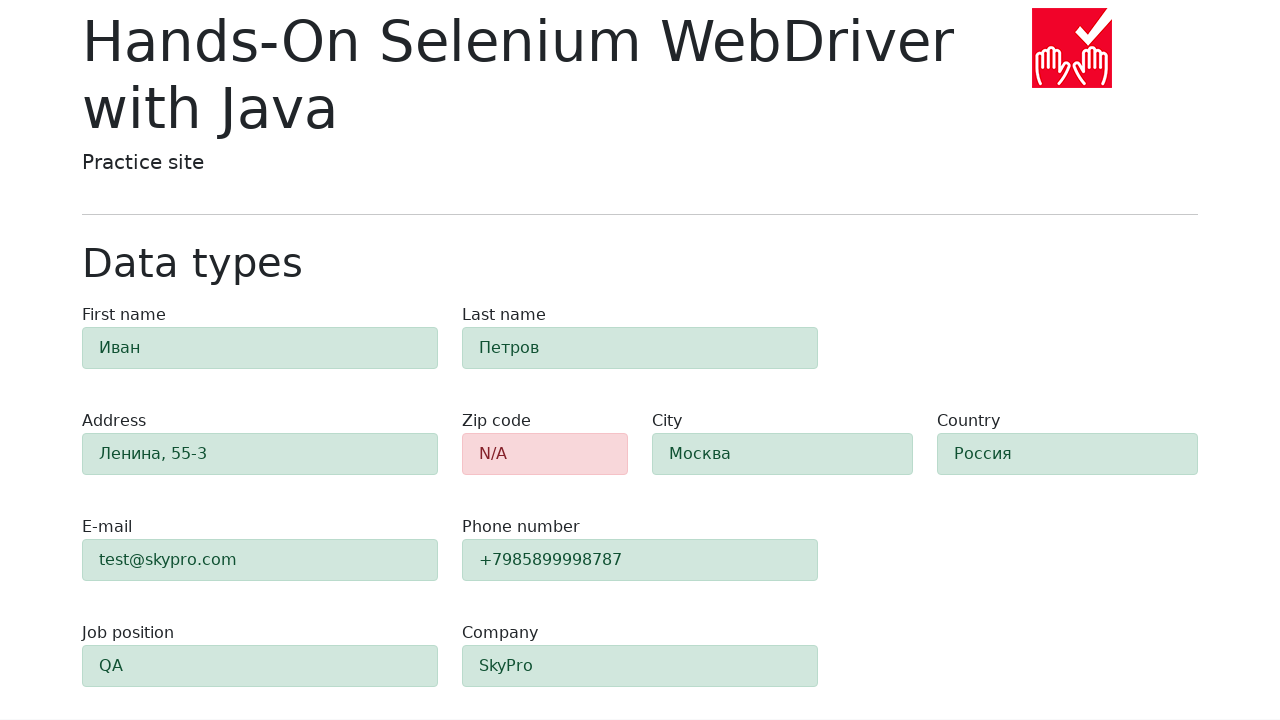

Verified field 'last-name' shows success state (success class)
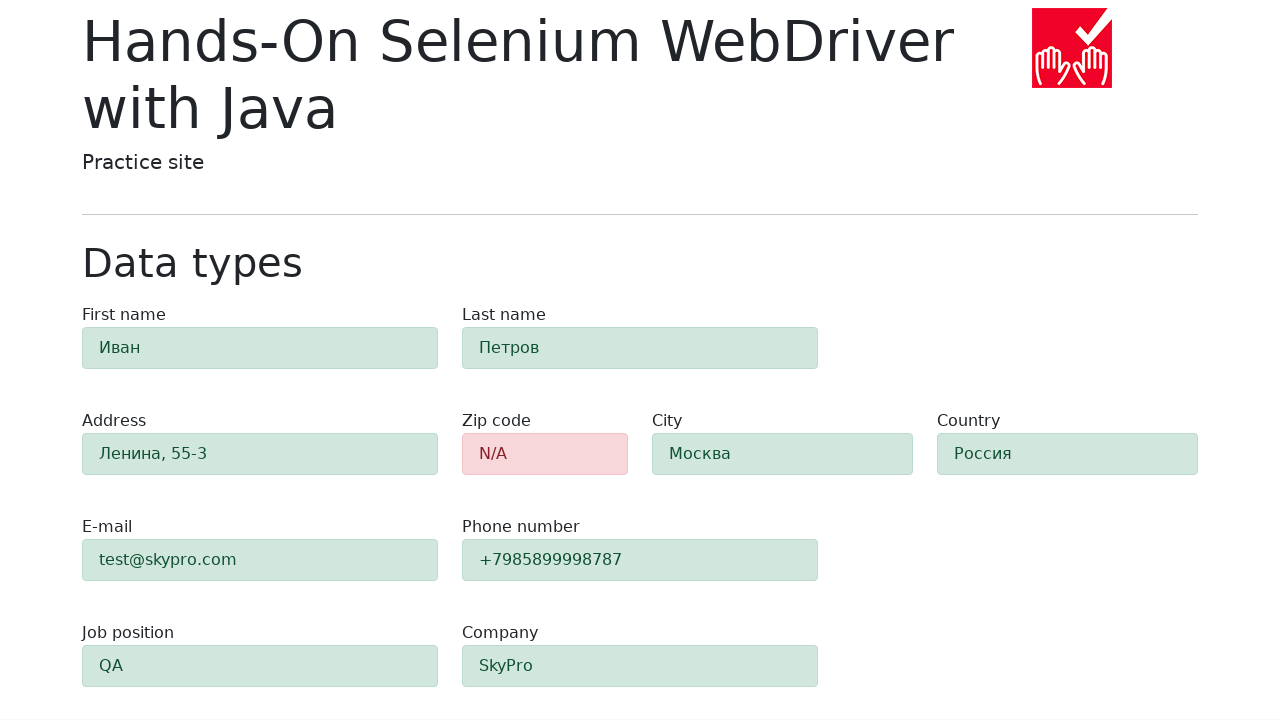

Verified field 'address' shows success state (success class)
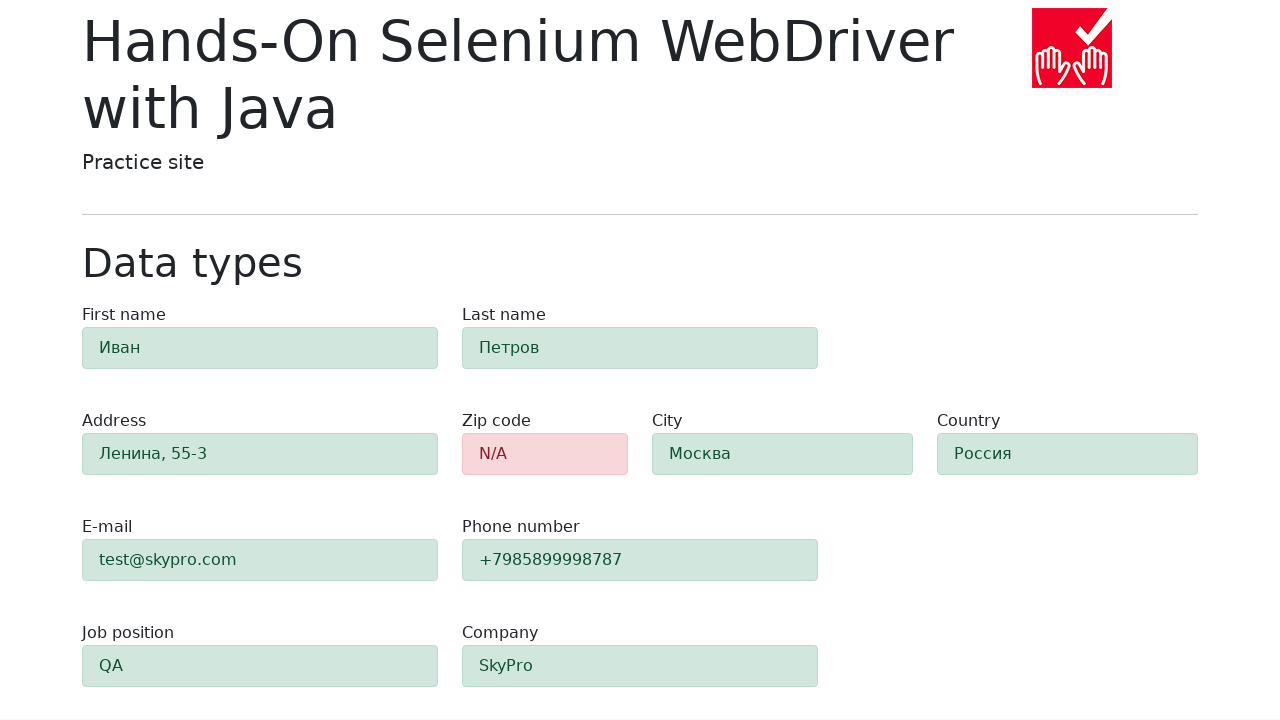

Verified field 'e-mail' shows success state (success class)
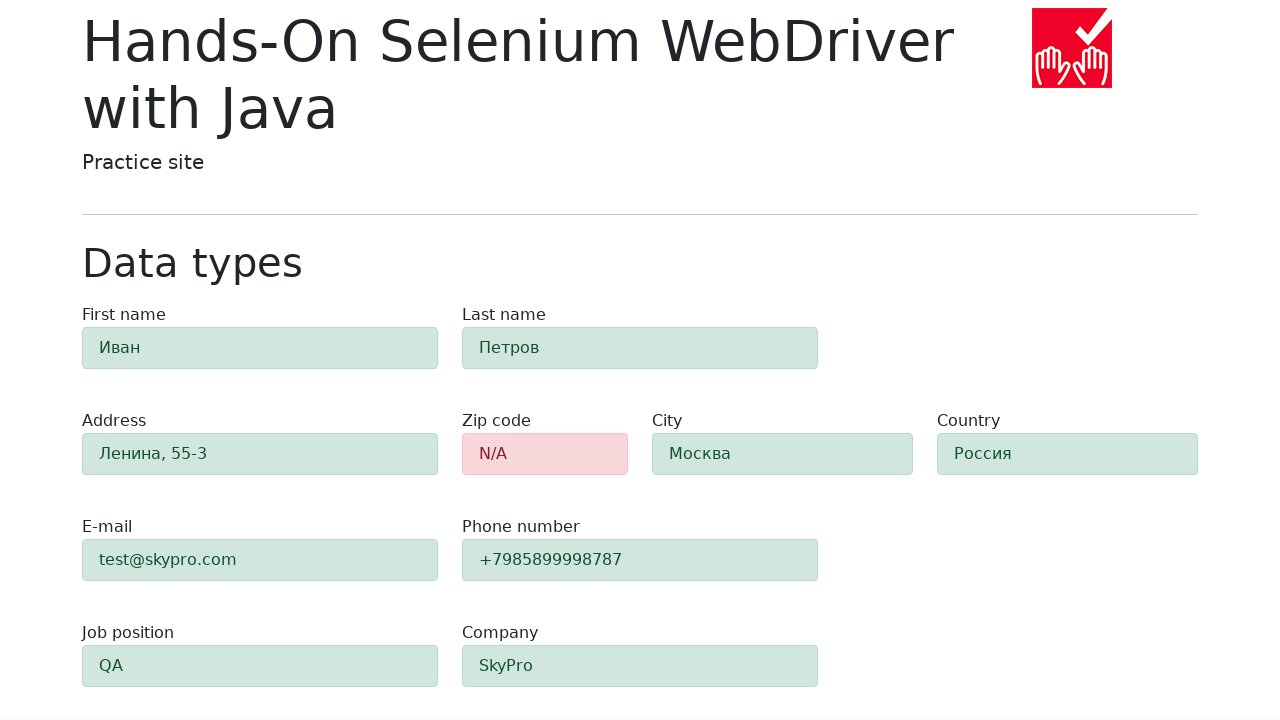

Verified field 'phone' shows success state (success class)
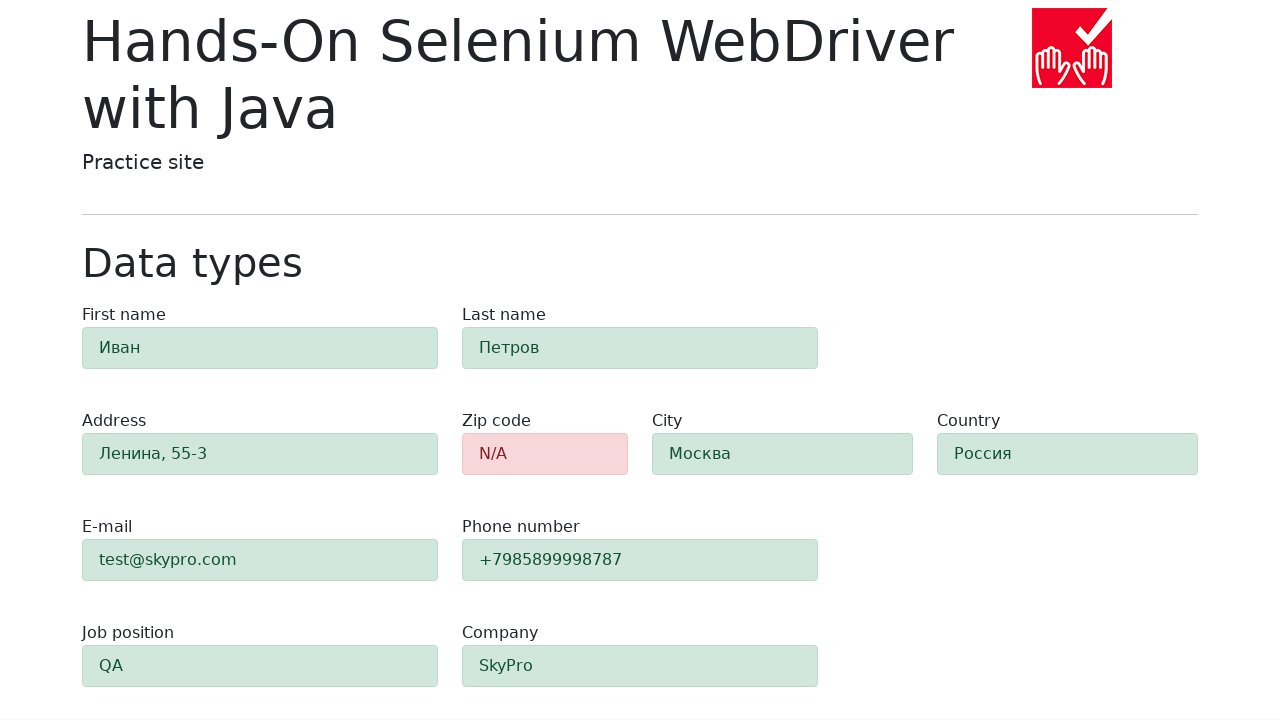

Verified field 'city' shows success state (success class)
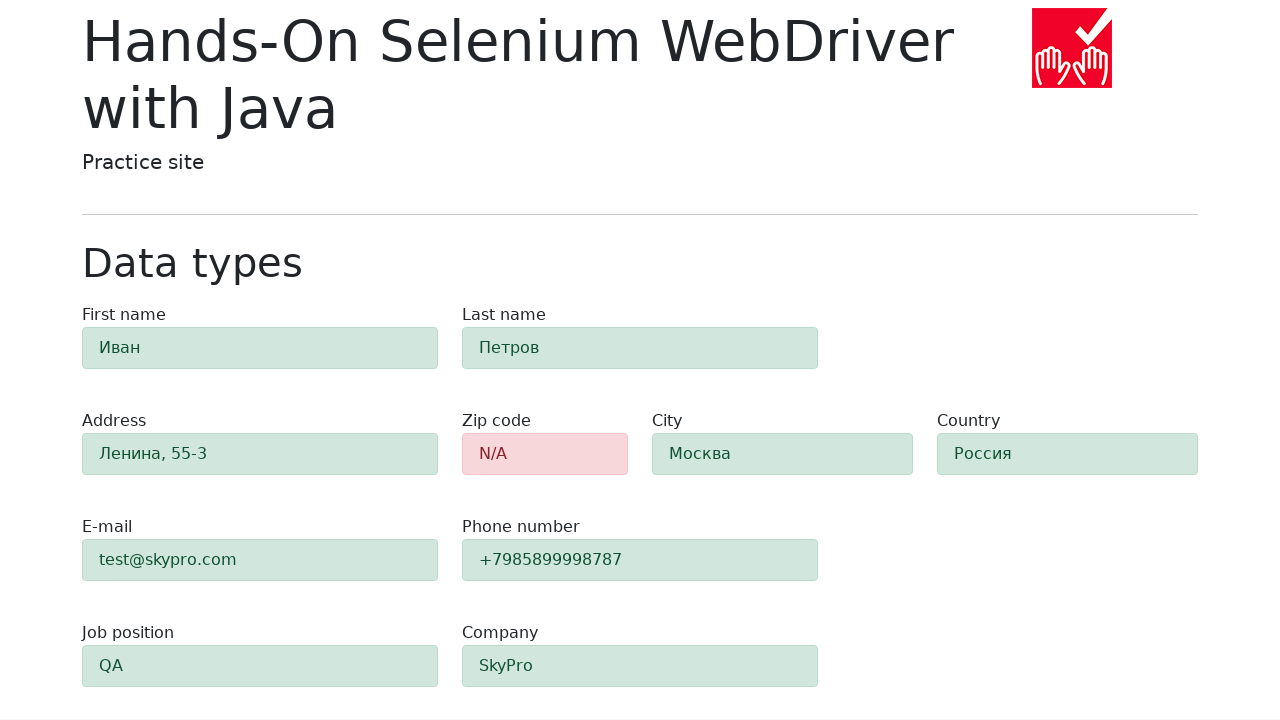

Verified field 'country' shows success state (success class)
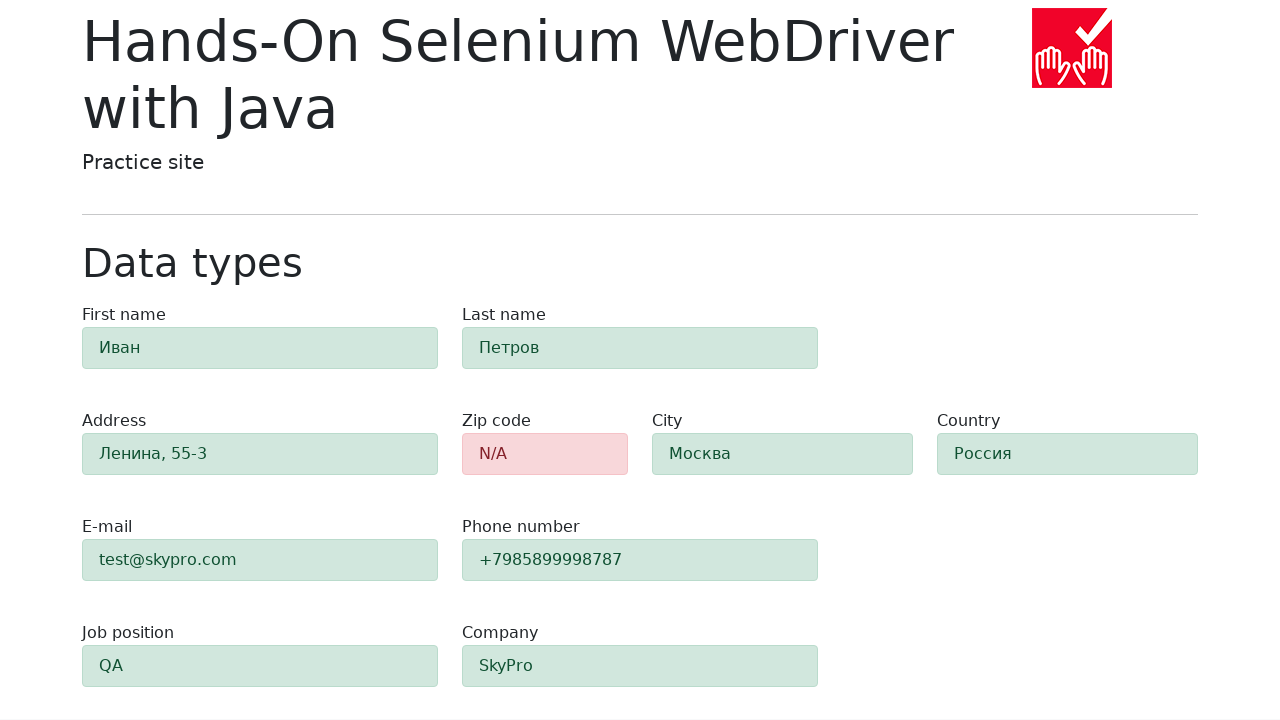

Verified field 'job-position' shows success state (success class)
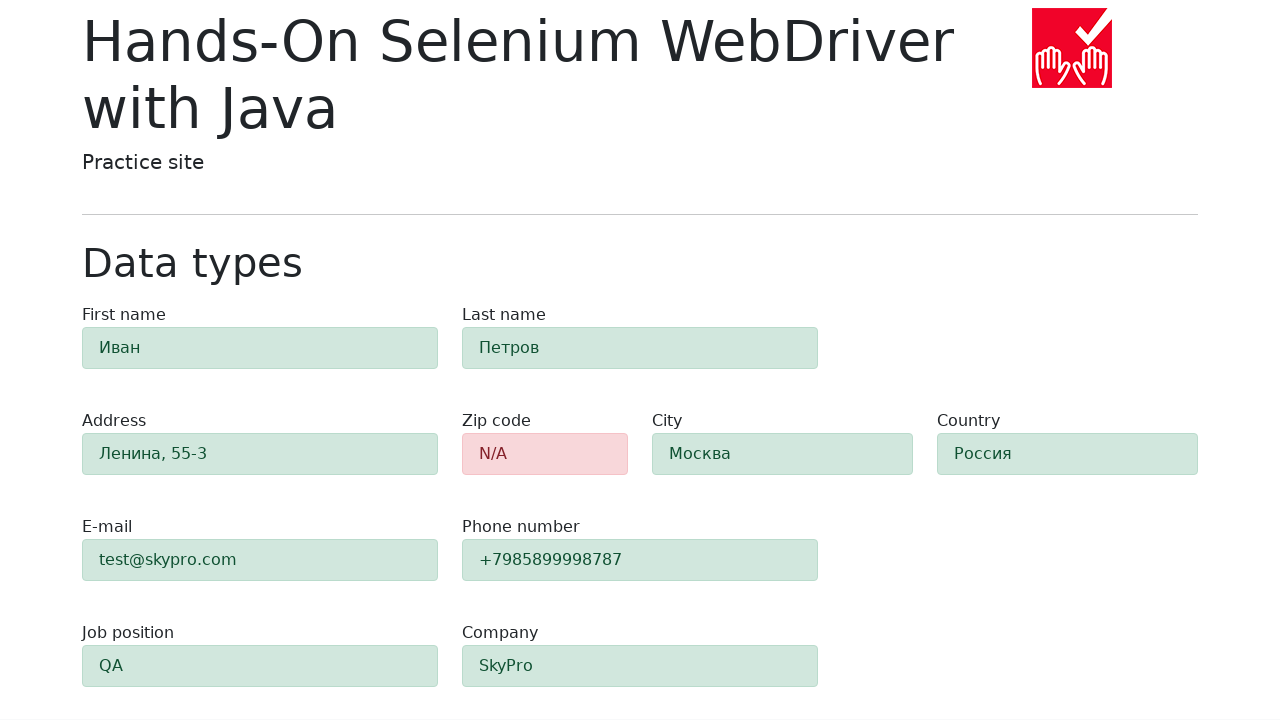

Verified field 'company' shows success state (success class)
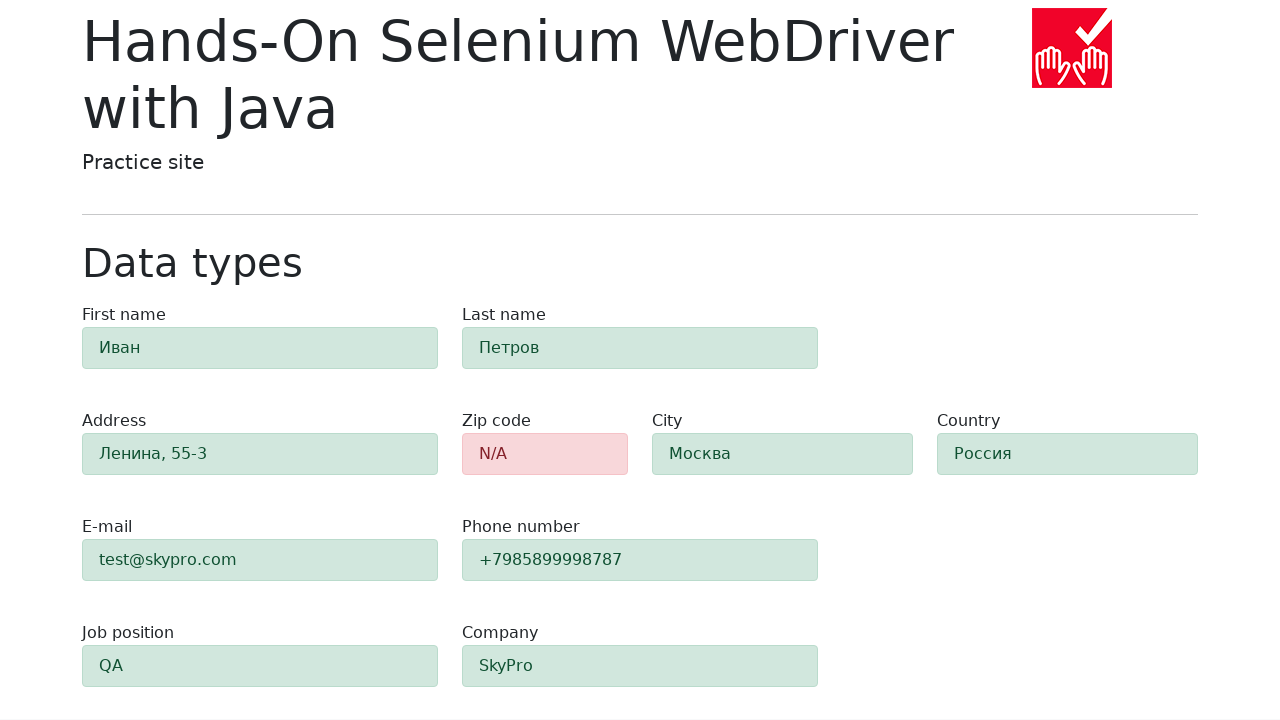

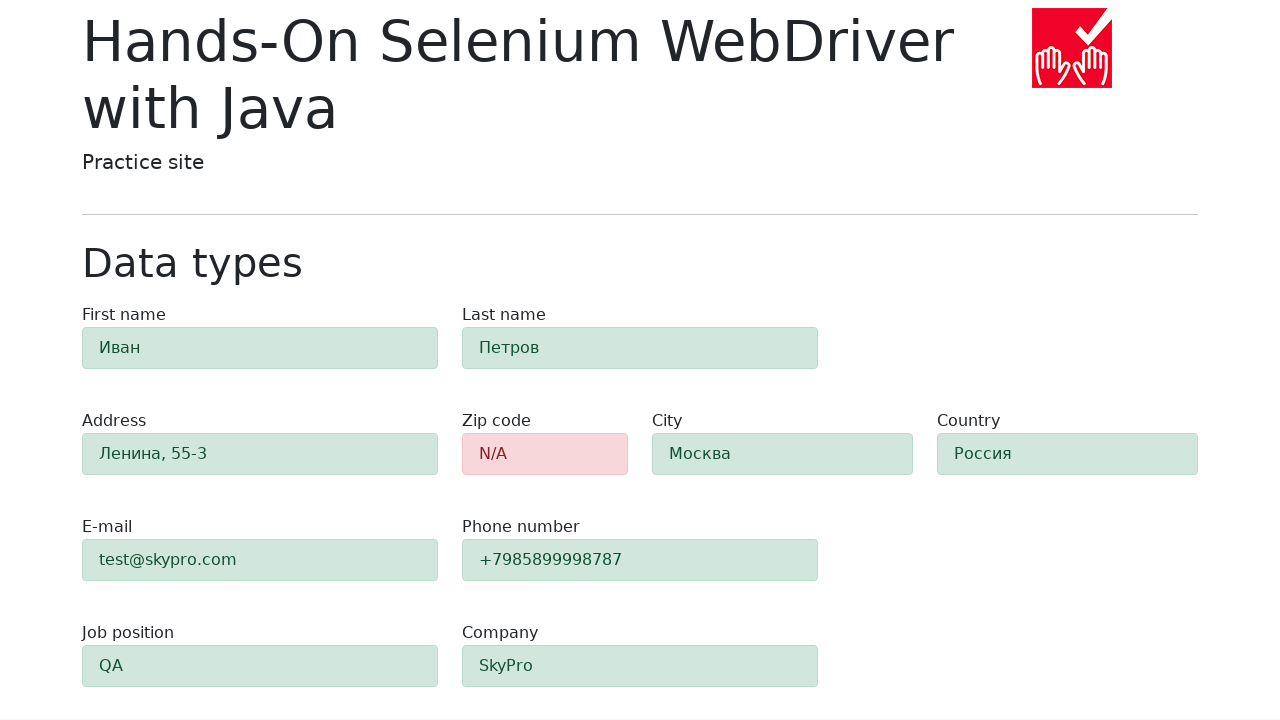